Tests state selection dropdown by selecting multiple states using different methods and verifying the final selection is California

Starting URL: https://practice.cydeo.com/dropdown

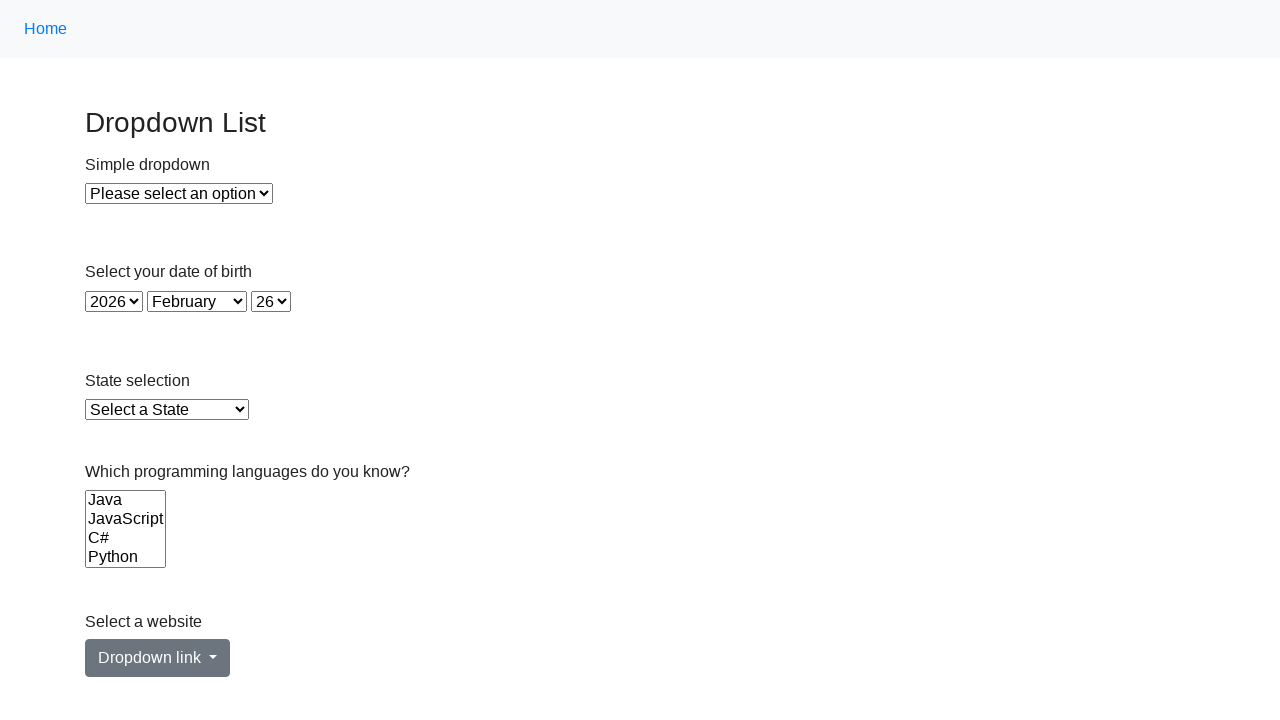

Located state dropdown element
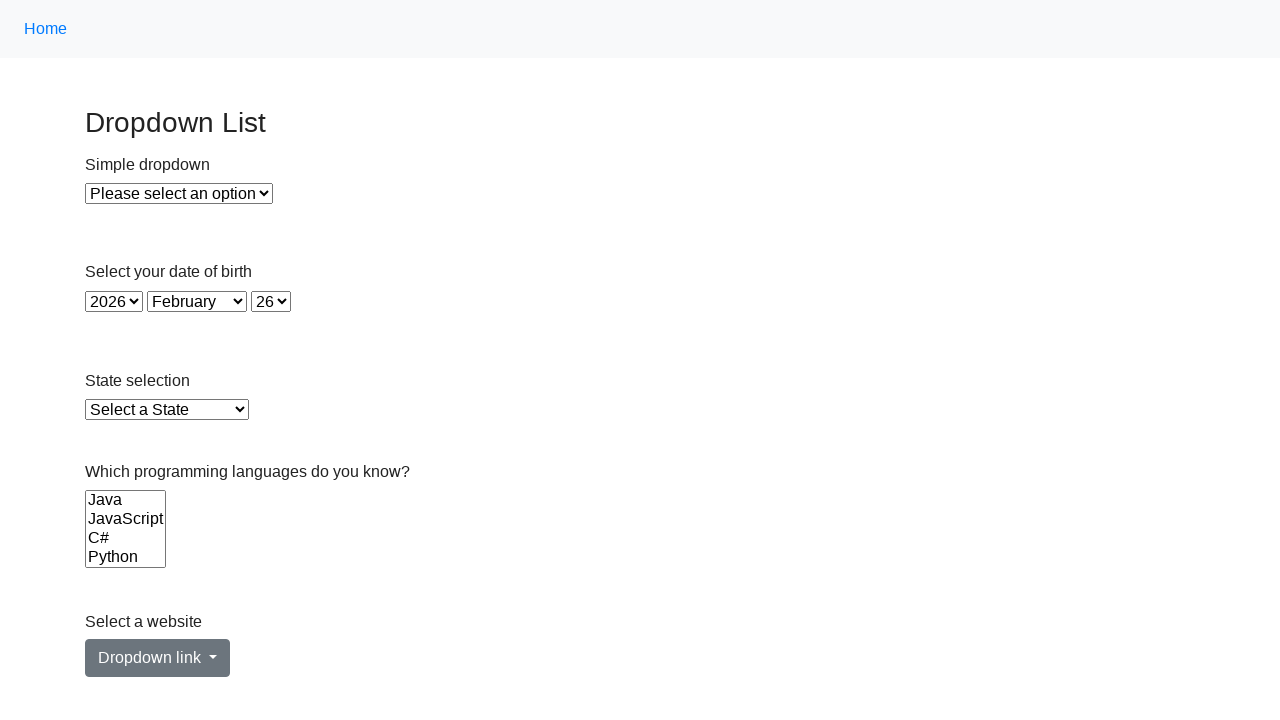

Selected Illinois from dropdown by visible text on select#state
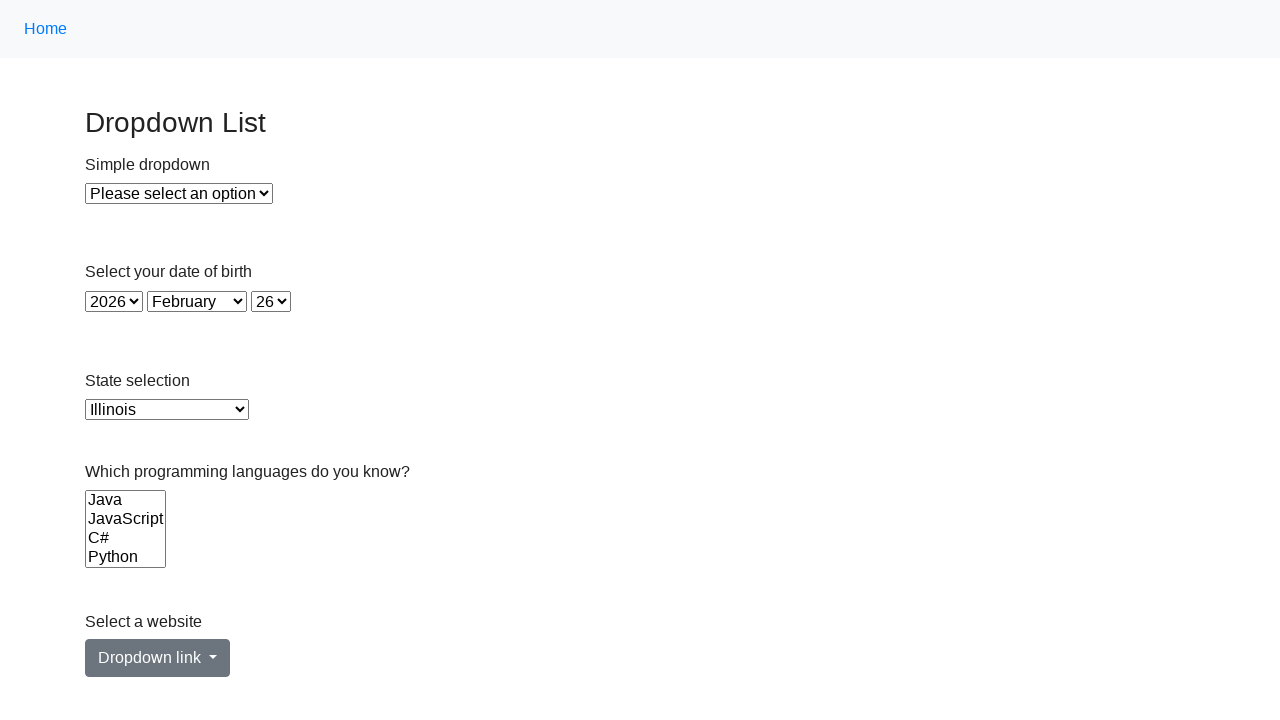

Selected Virginia from dropdown by value on select#state
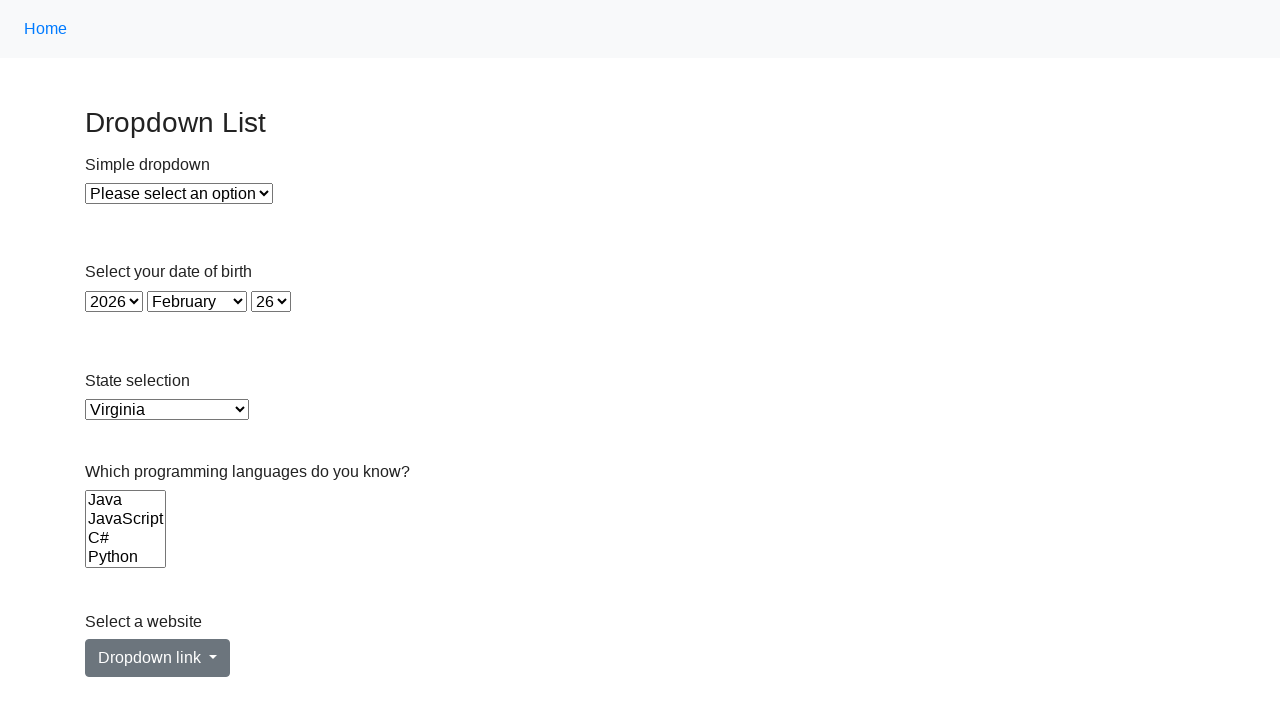

Selected California from dropdown by index on select#state
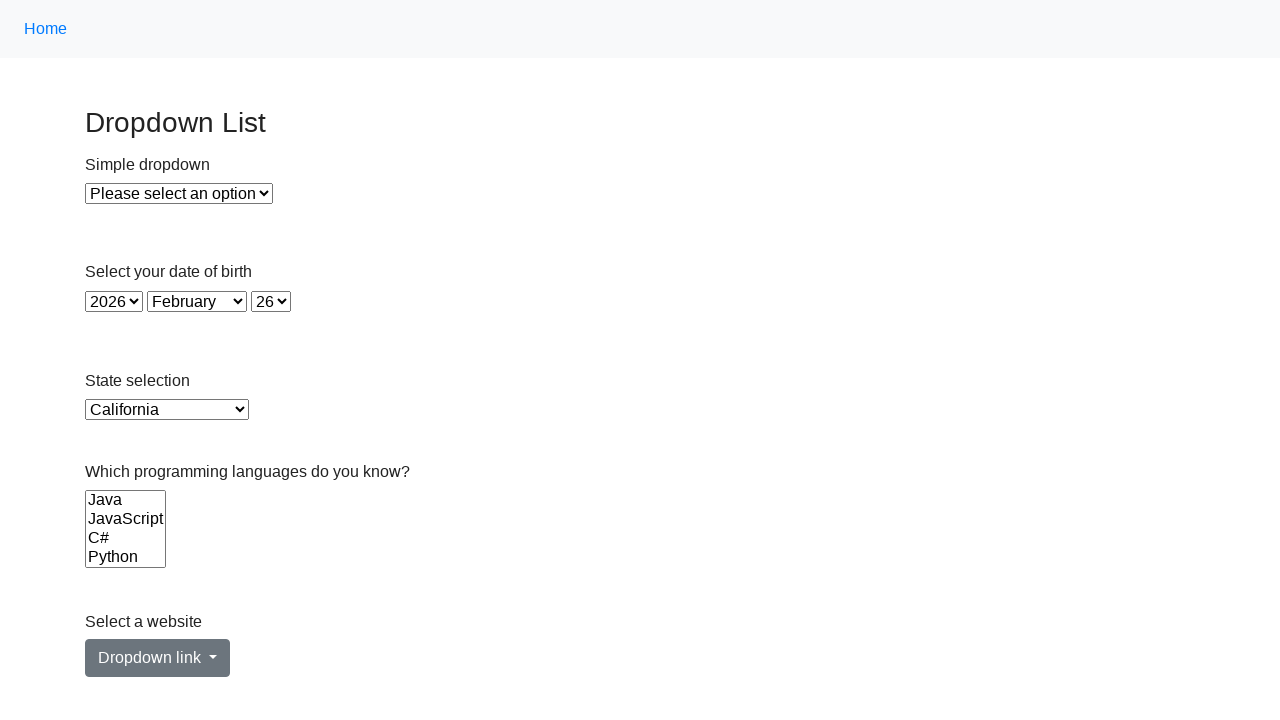

Verified final selection is California
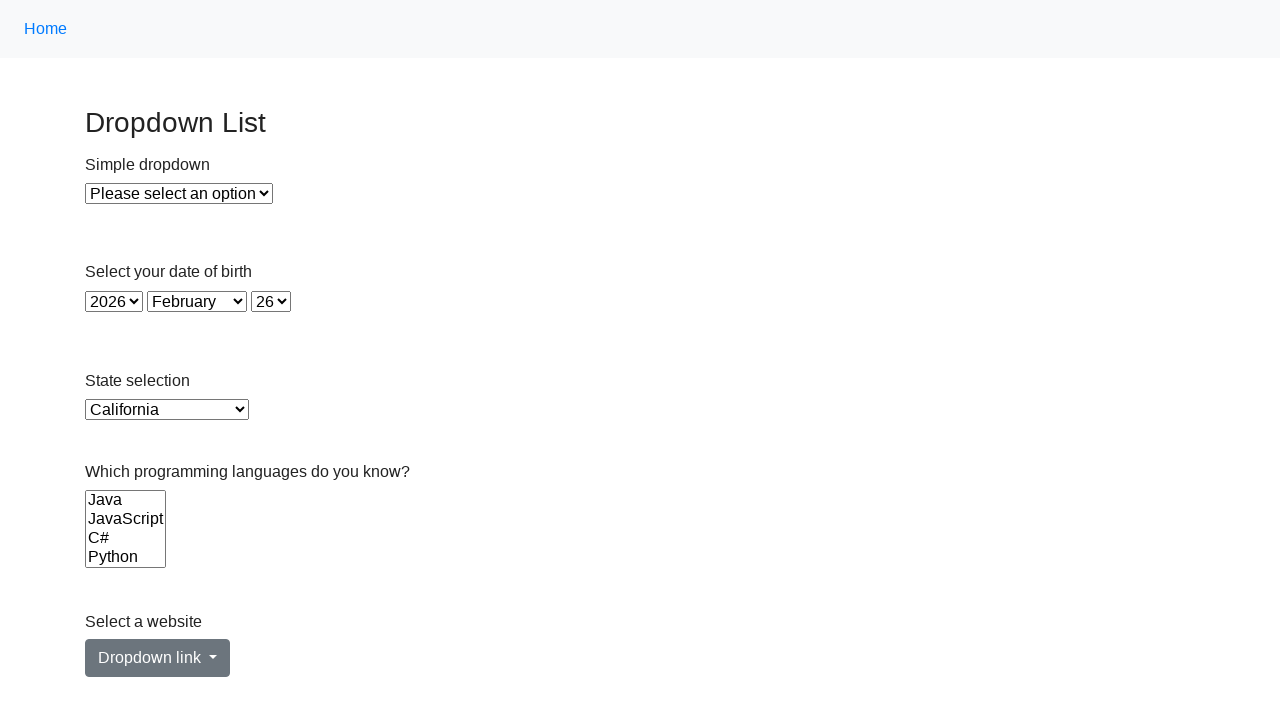

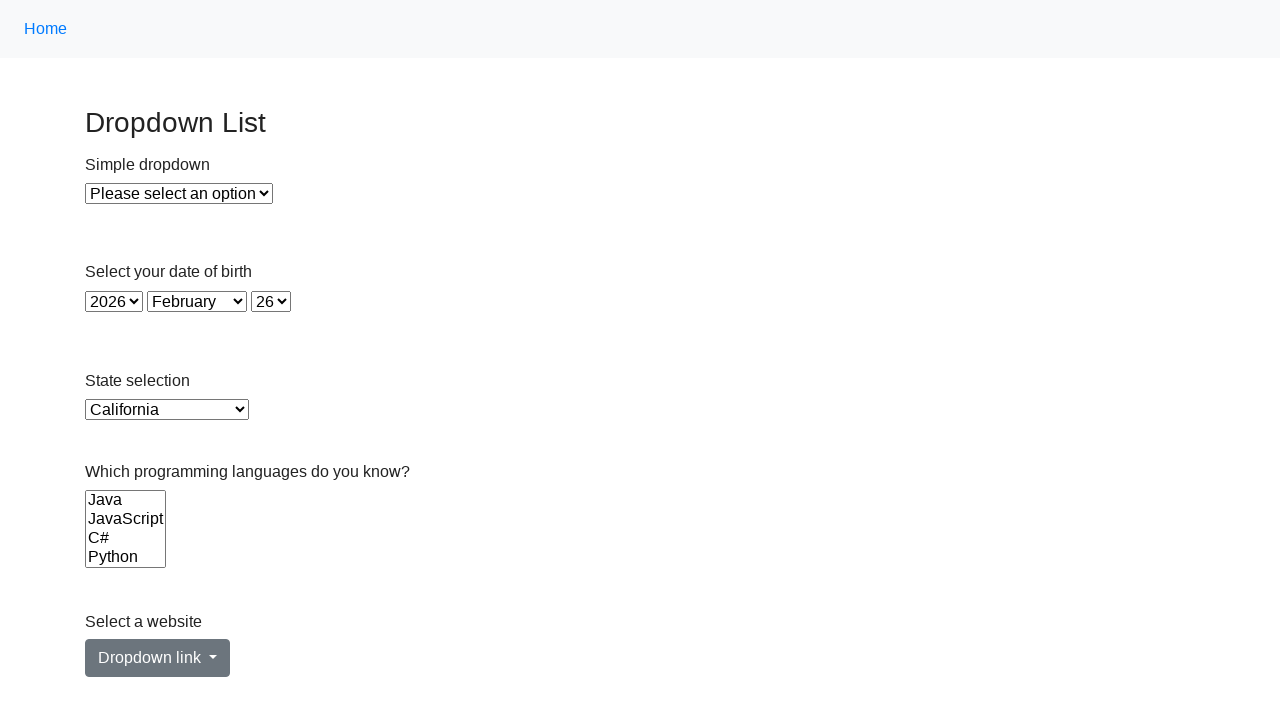